Tests marking individual todo items as complete by clicking their checkboxes

Starting URL: https://demo.playwright.dev/todomvc

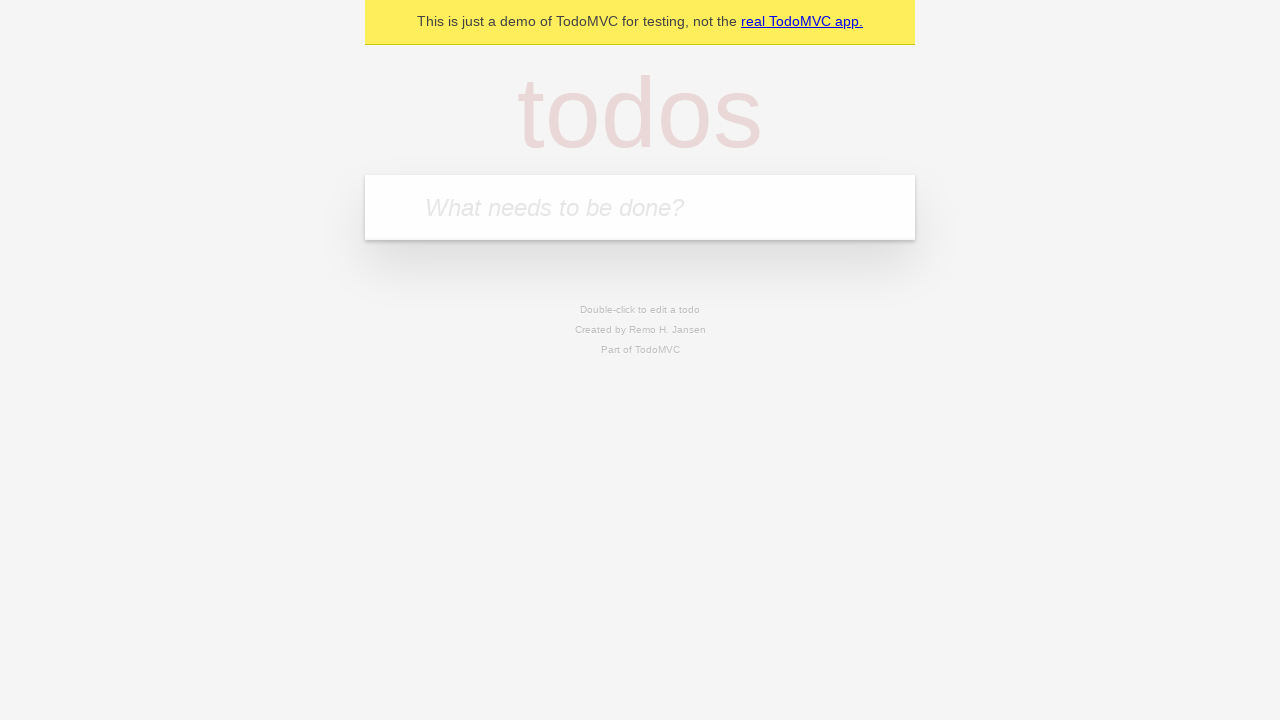

Located the todo input field
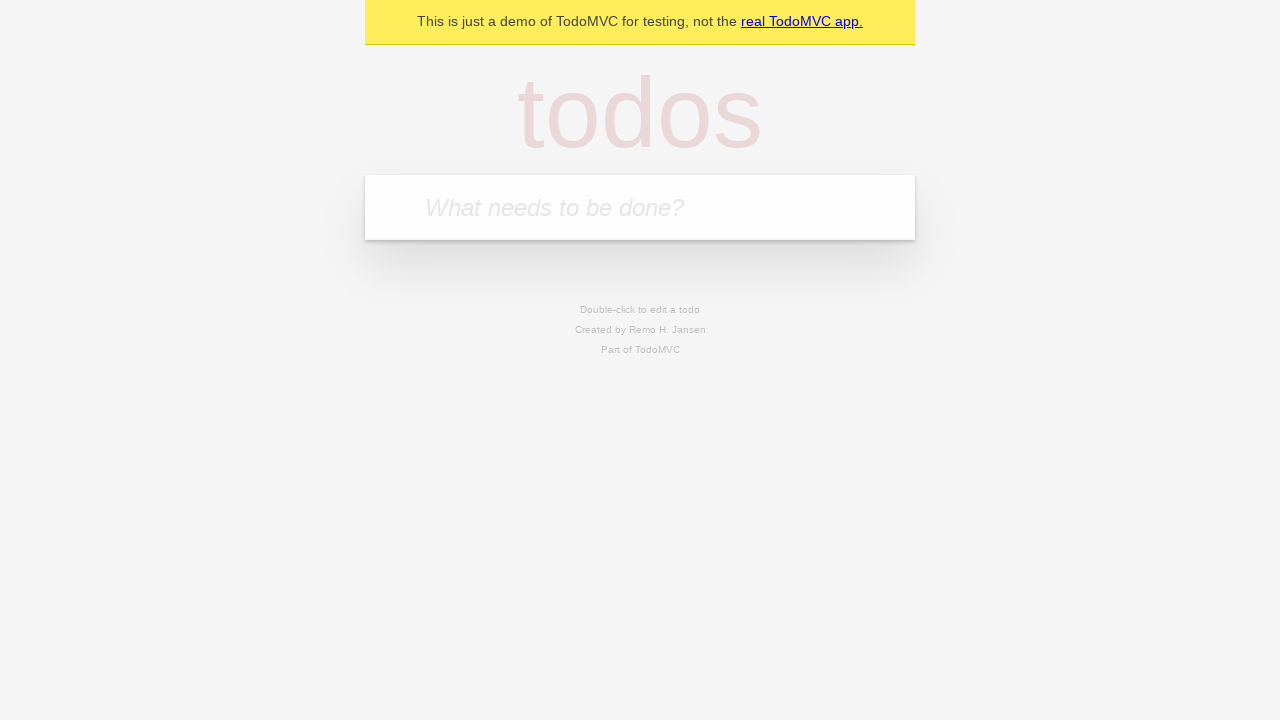

Filled todo input with 'buy some cheese' on internal:attr=[placeholder="What needs to be done?"i]
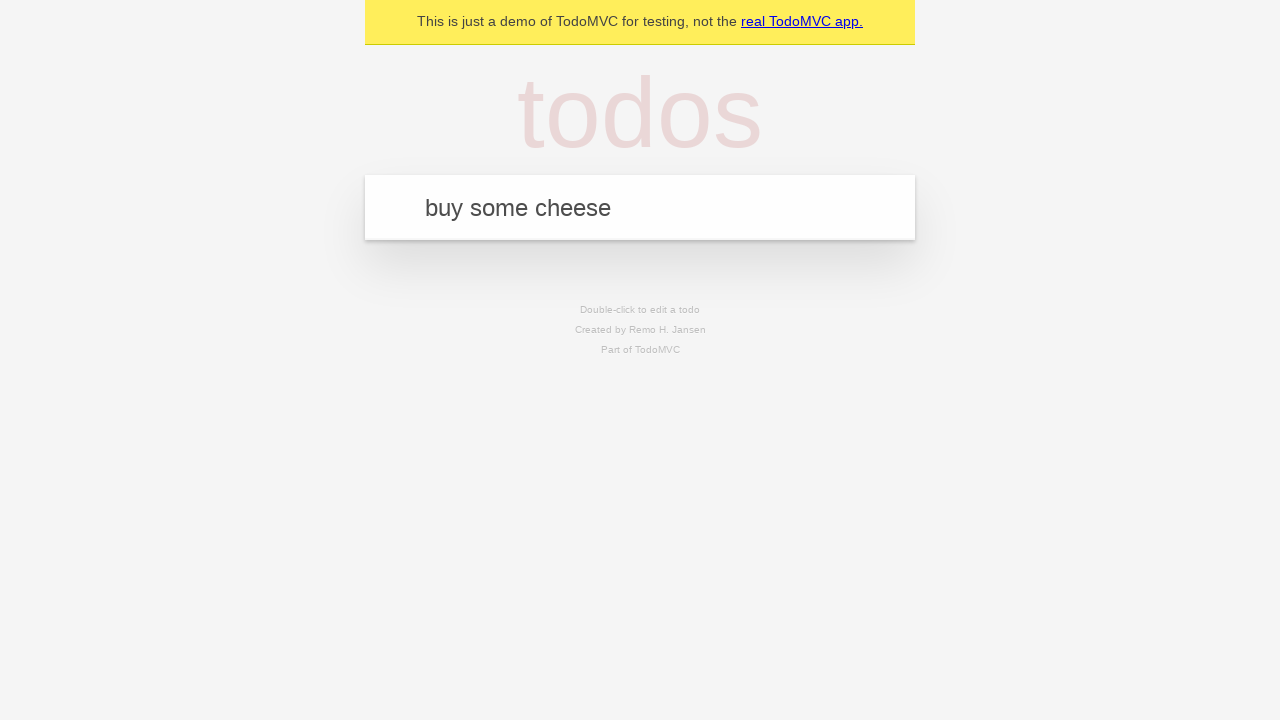

Pressed Enter to create todo item 'buy some cheese' on internal:attr=[placeholder="What needs to be done?"i]
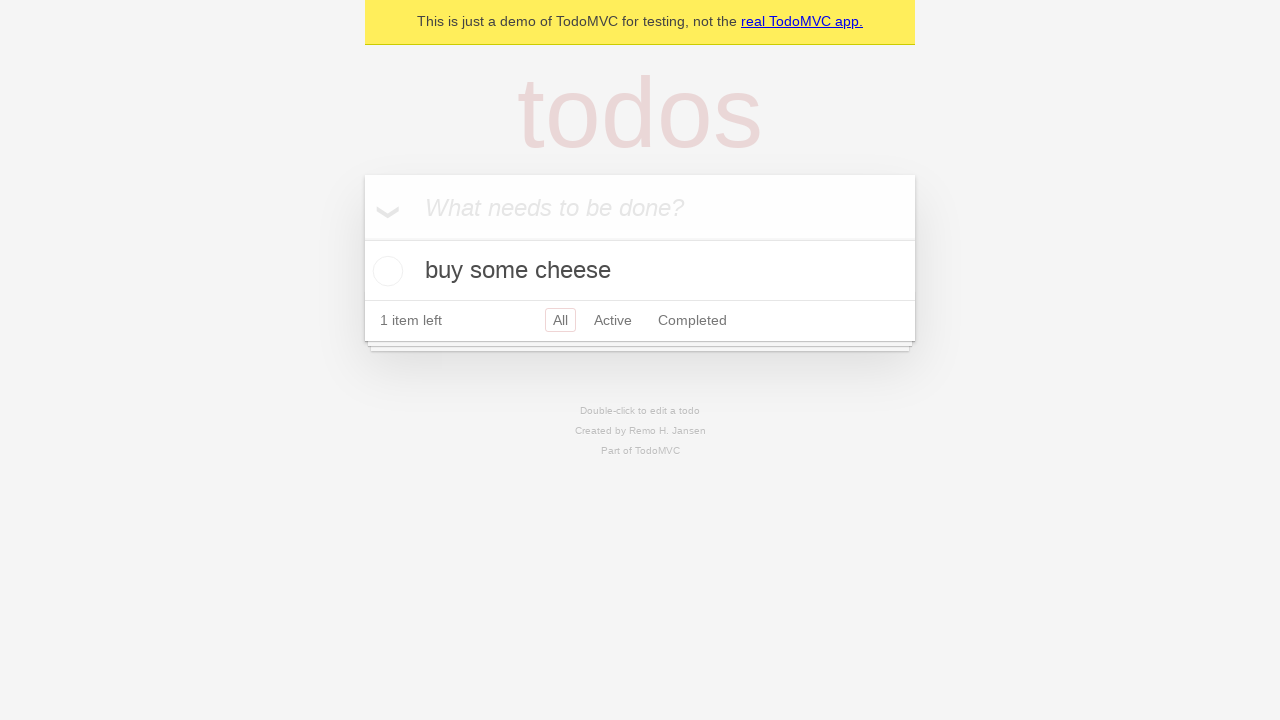

Filled todo input with 'feed the cat' on internal:attr=[placeholder="What needs to be done?"i]
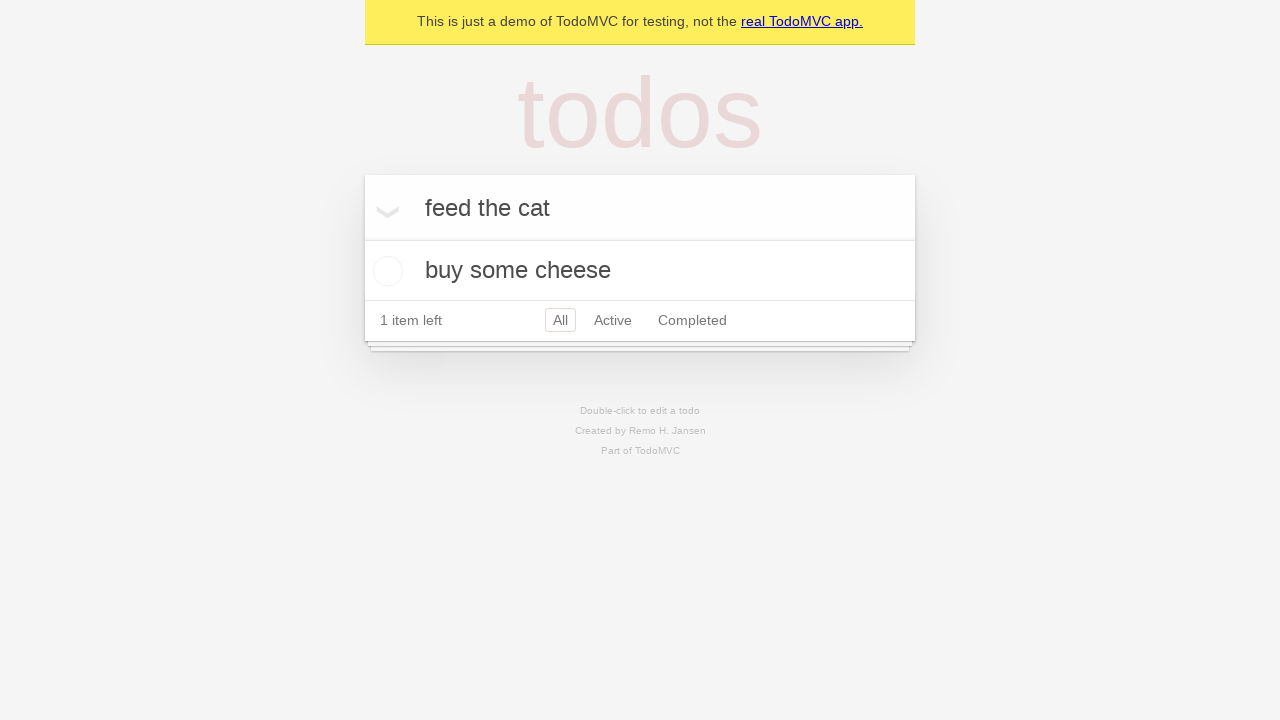

Pressed Enter to create todo item 'feed the cat' on internal:attr=[placeholder="What needs to be done?"i]
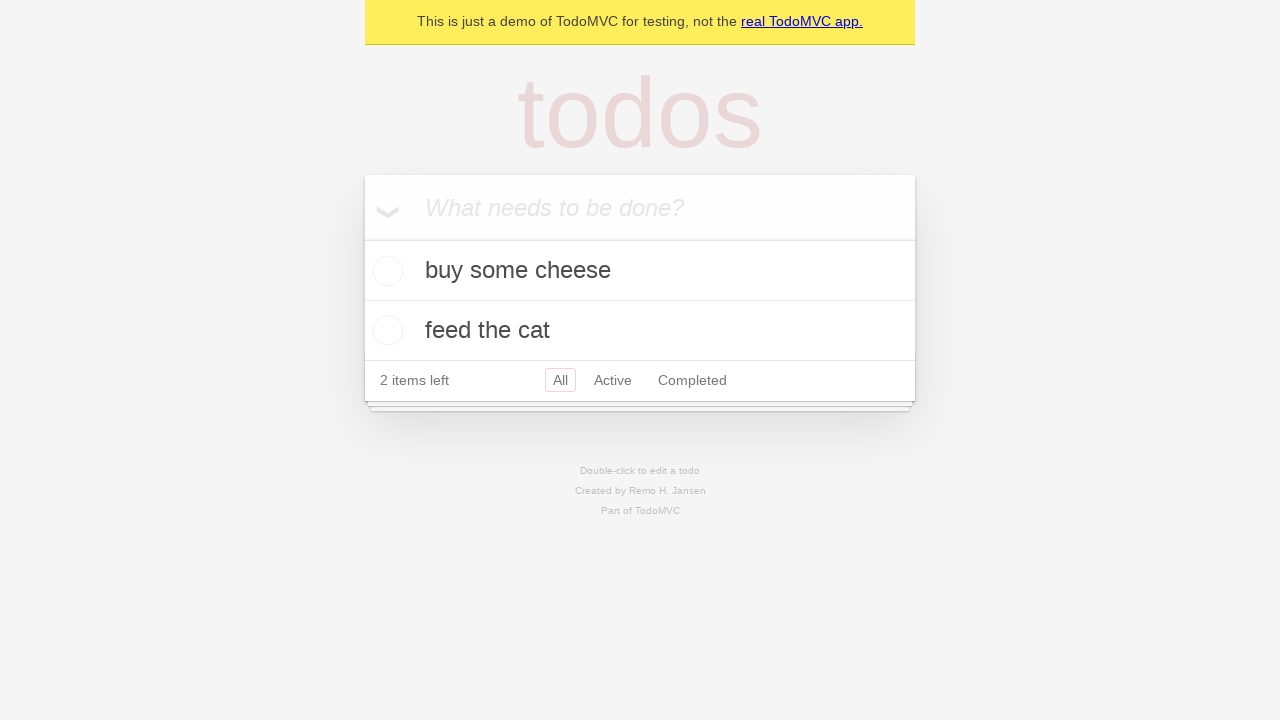

Located the first todo item
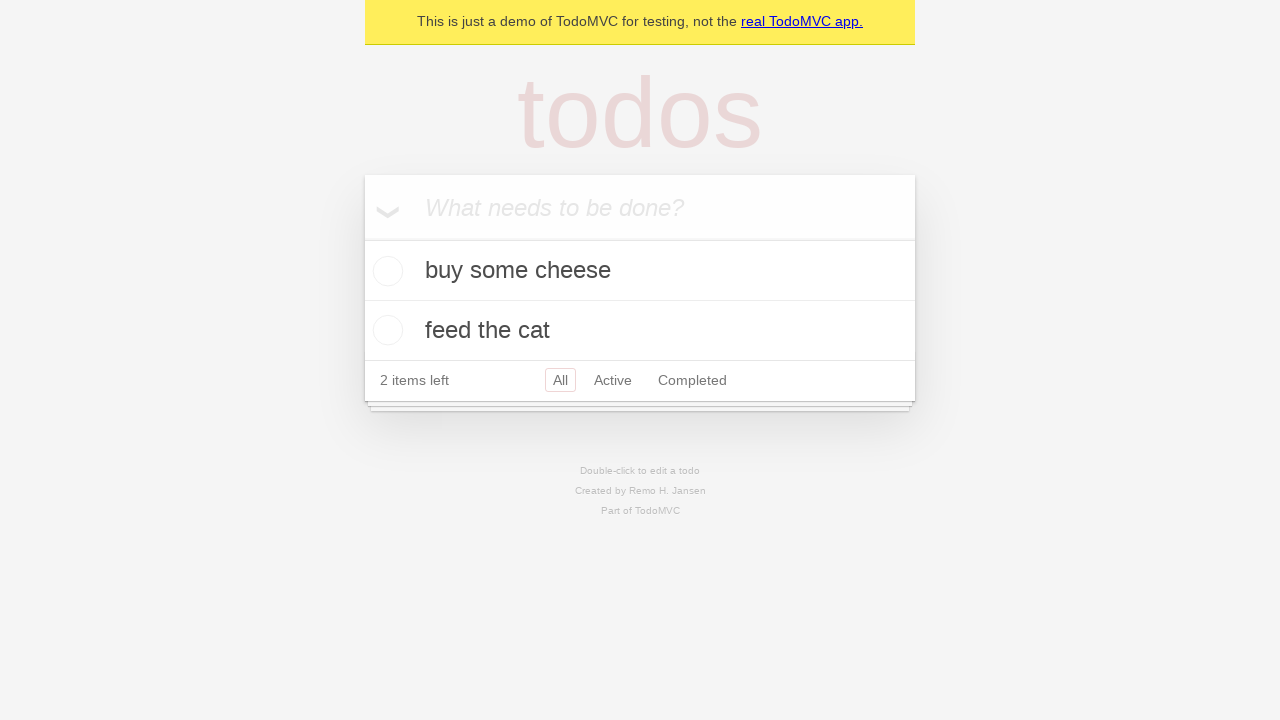

Marked the first todo item as complete at (385, 271) on internal:testid=[data-testid="todo-item"s] >> nth=0 >> internal:role=checkbox
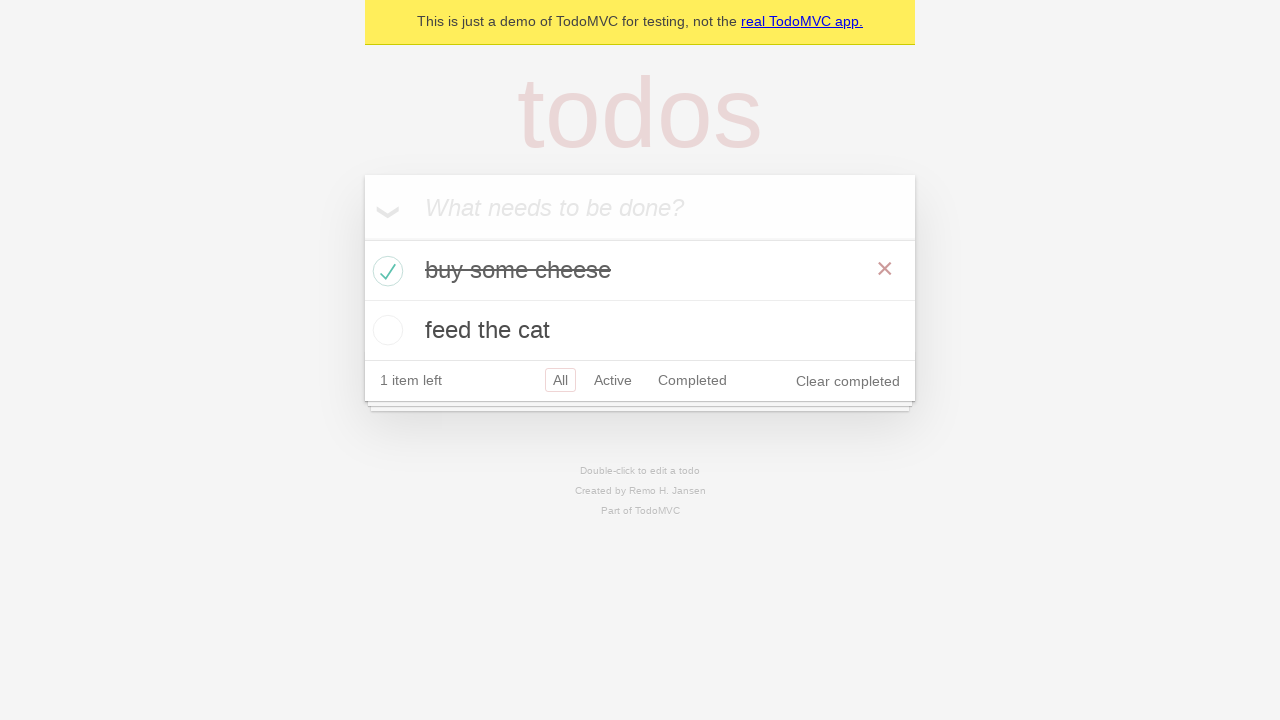

Located the second todo item
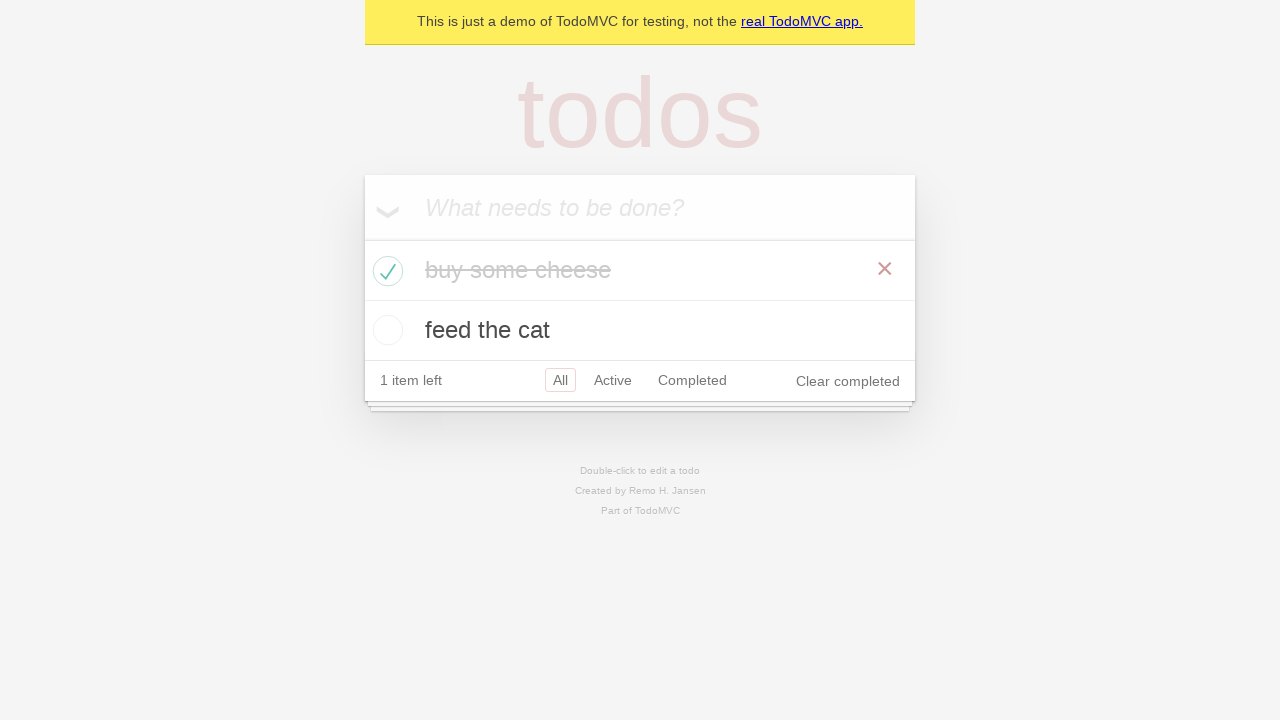

Marked the second todo item as complete at (385, 330) on internal:testid=[data-testid="todo-item"s] >> nth=1 >> internal:role=checkbox
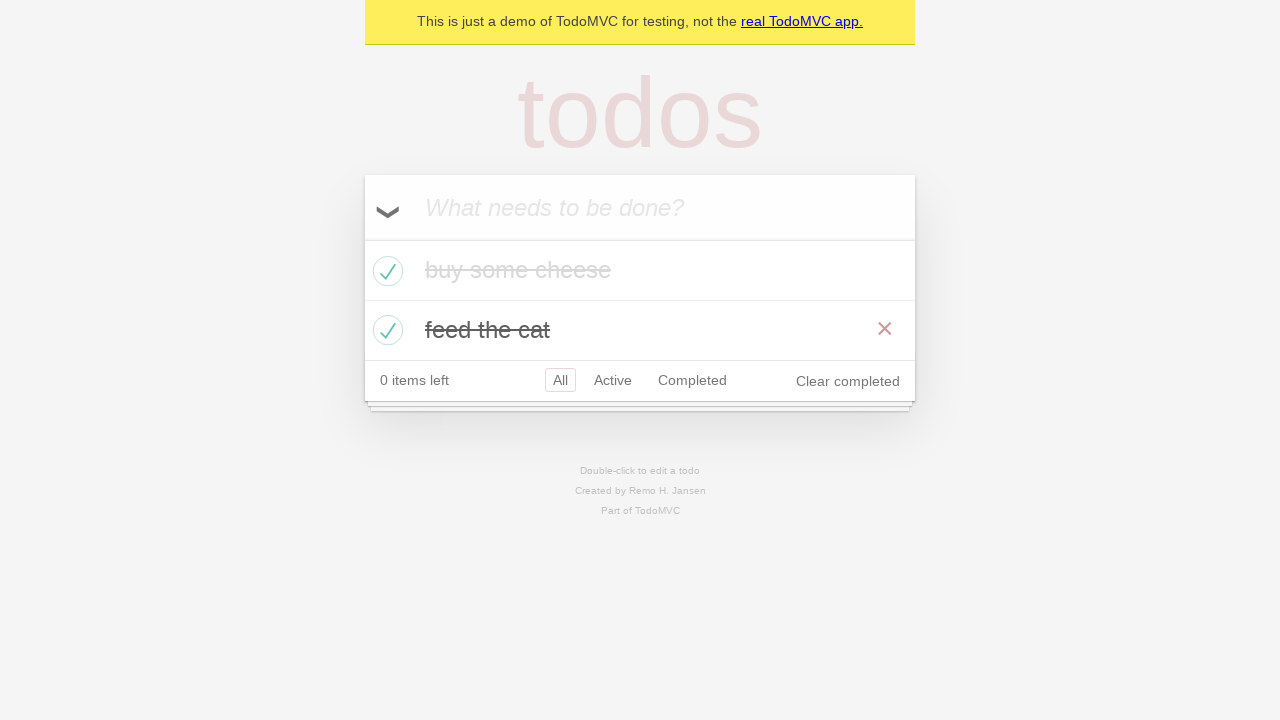

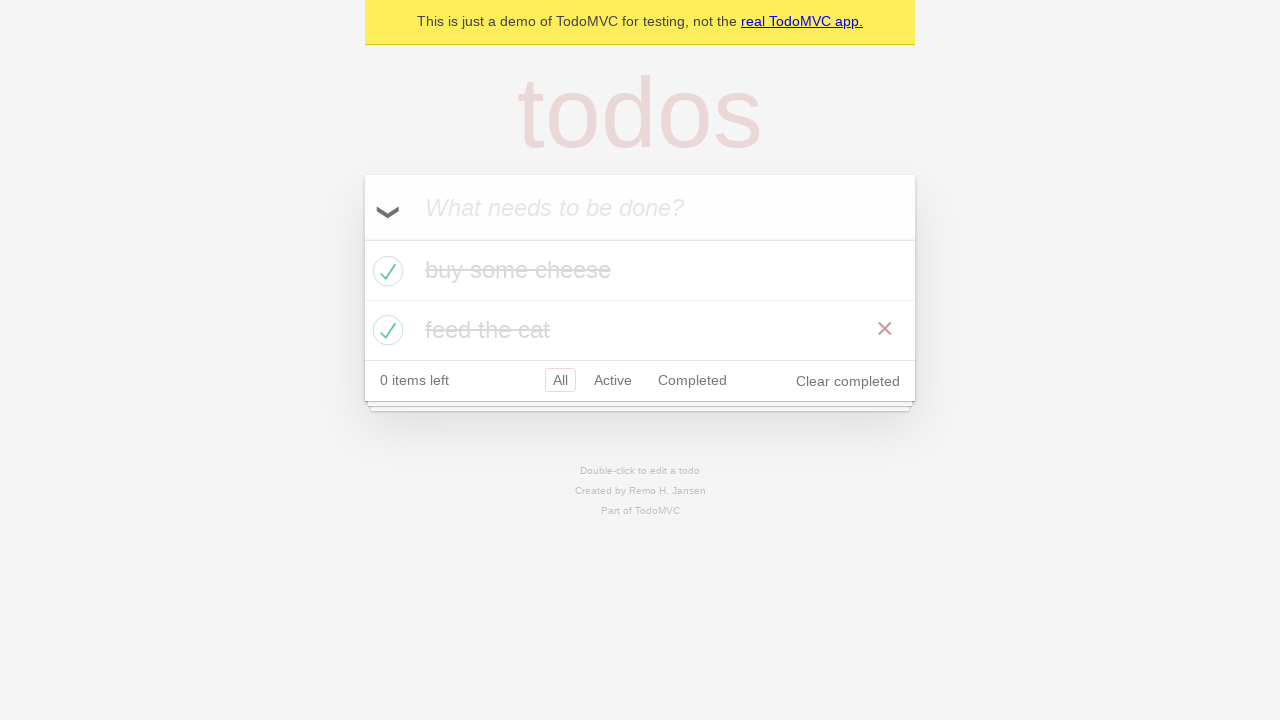